Tests that submitting the form without filling required fields keeps the user on the same page and shows validation messages.

Starting URL: https://demo.automationtesting.in/Register.html

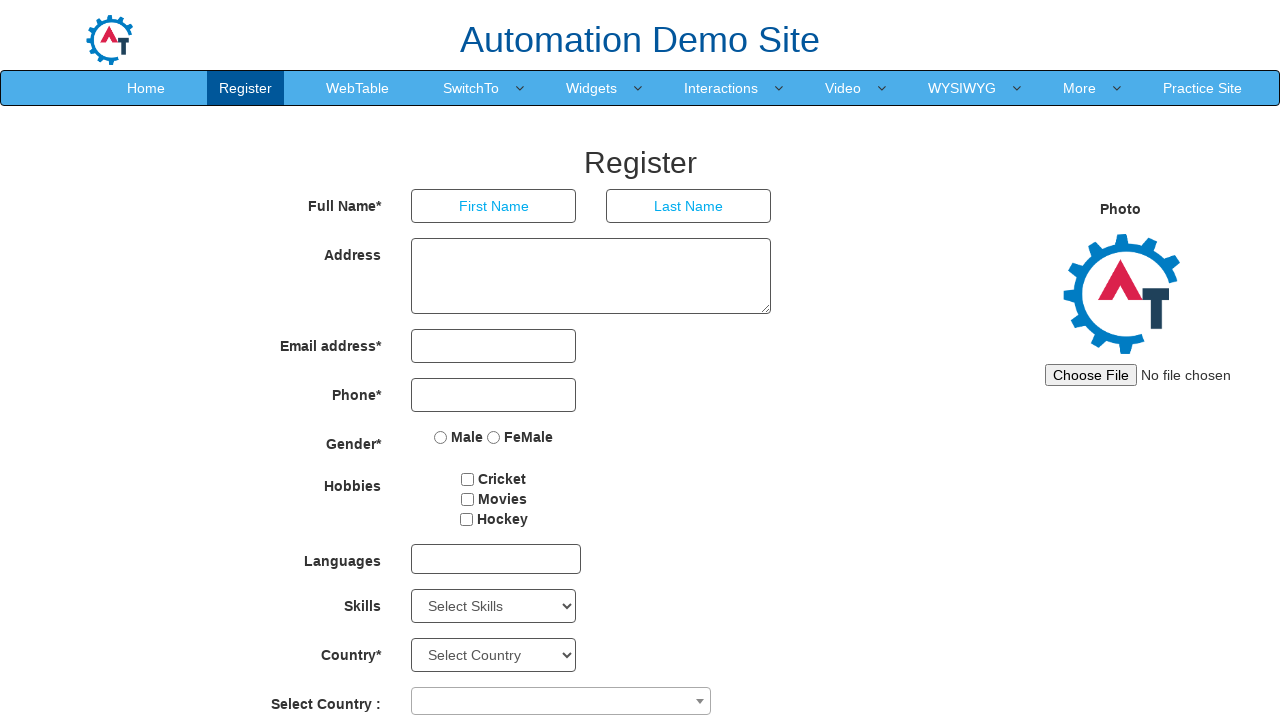

Clicked submit button without filling required fields at (572, 623) on #submitbtn
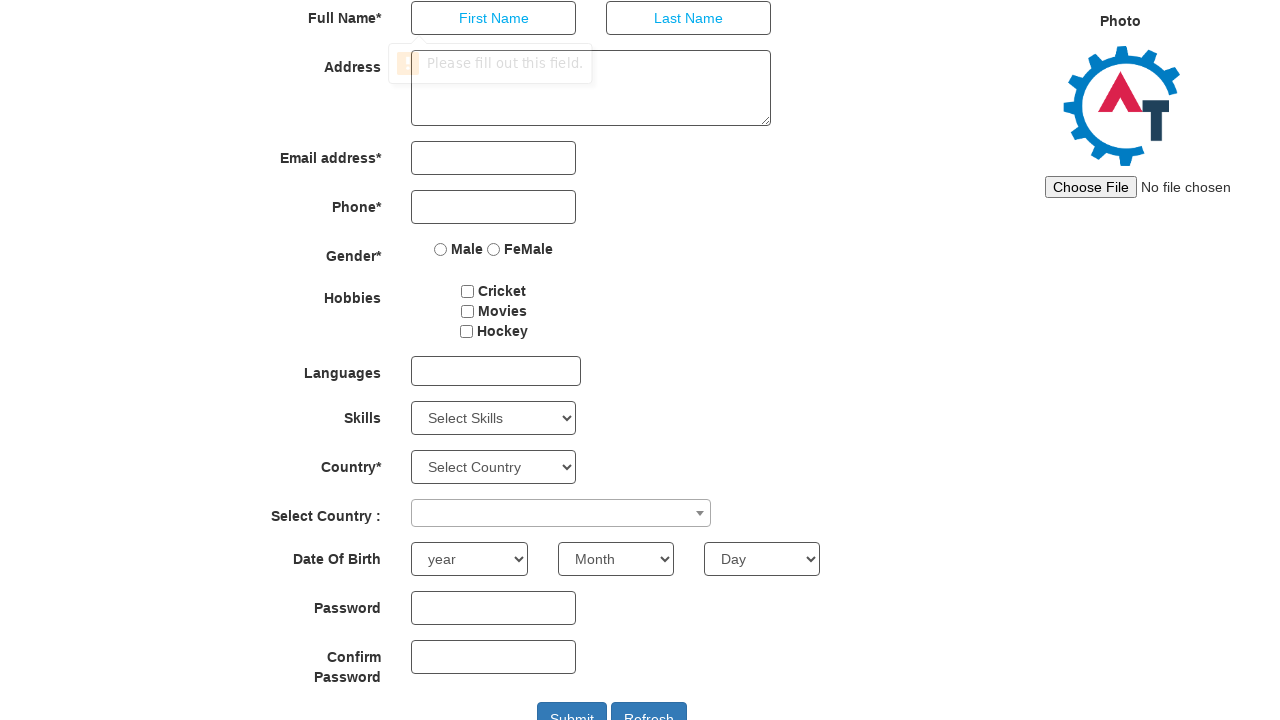

Verified user remains on registration page after submitting empty form
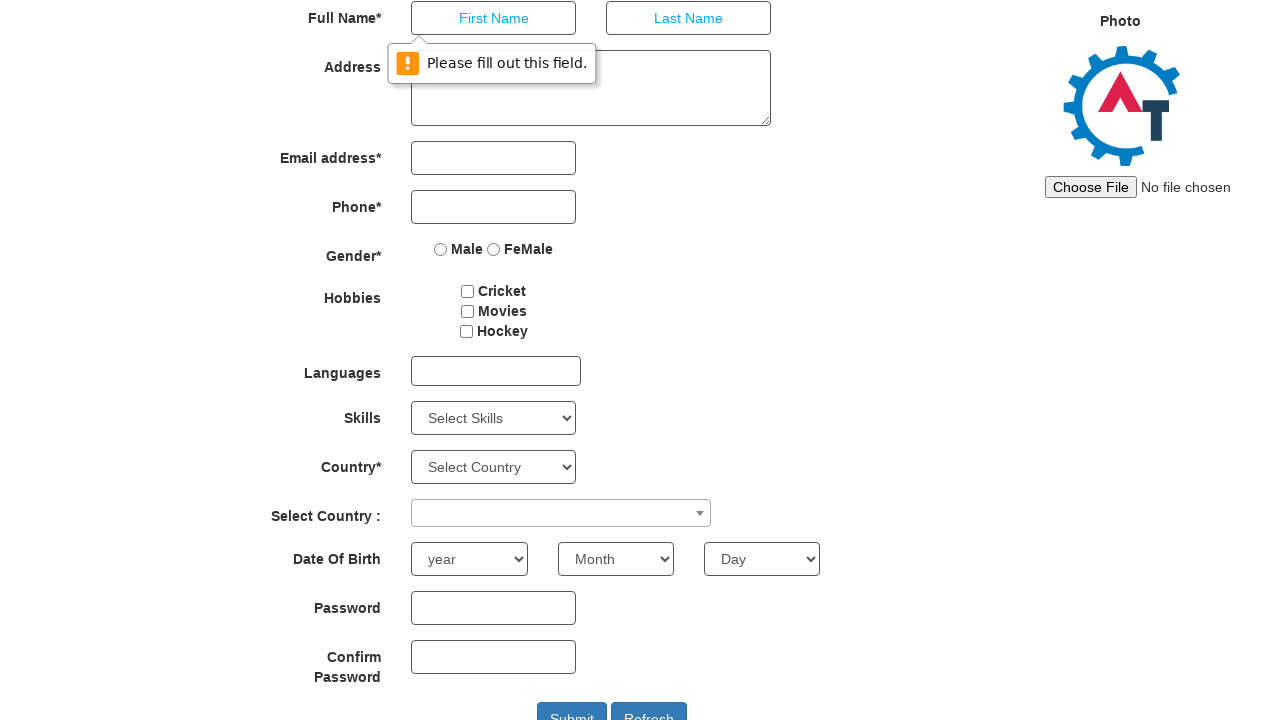

Confirmed First Name field is present on the page
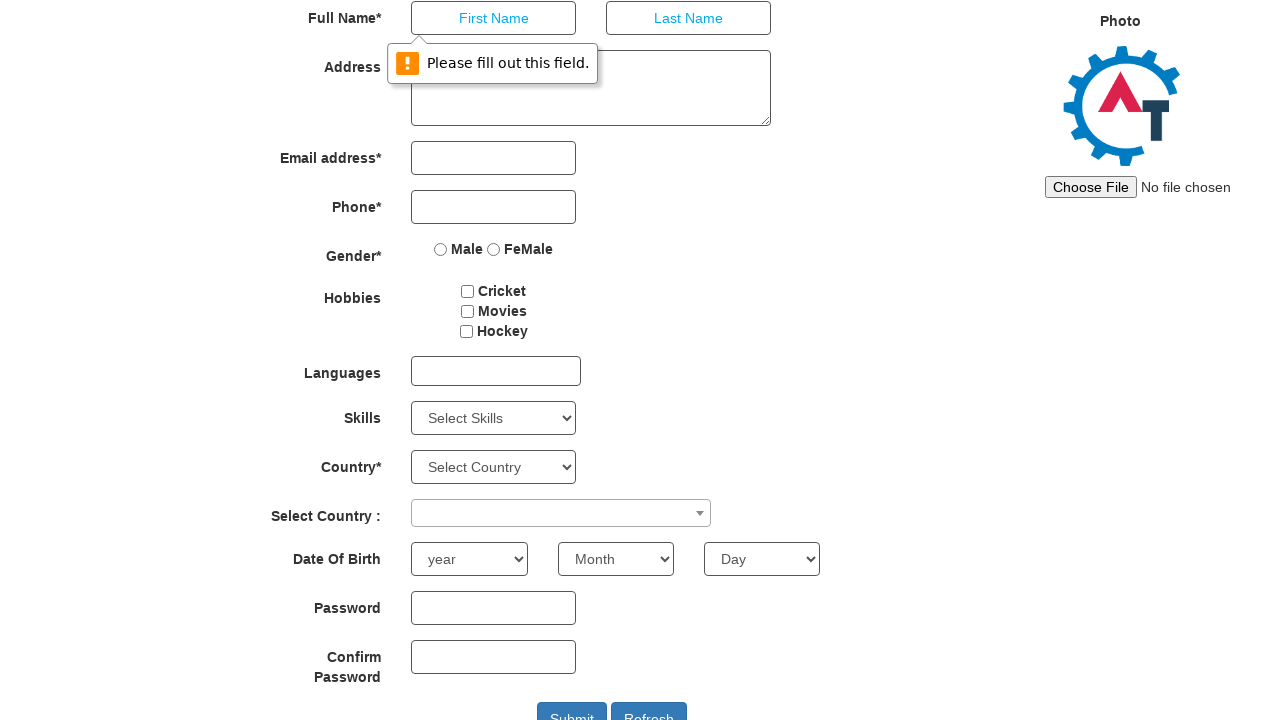

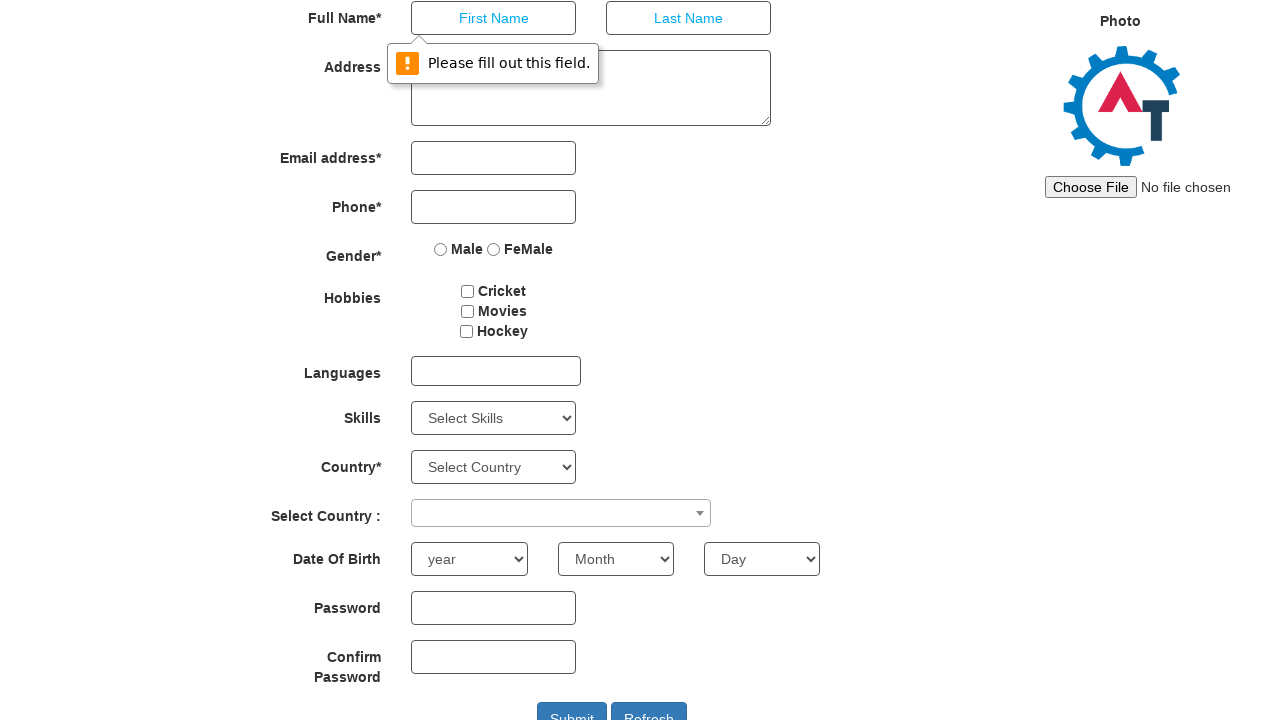